Tests dropdown selection functionality by verifying default selection and then selecting options using different methods (by visible text and by value)

Starting URL: http://theinternet.przyklady.javastart.pl/dropdown

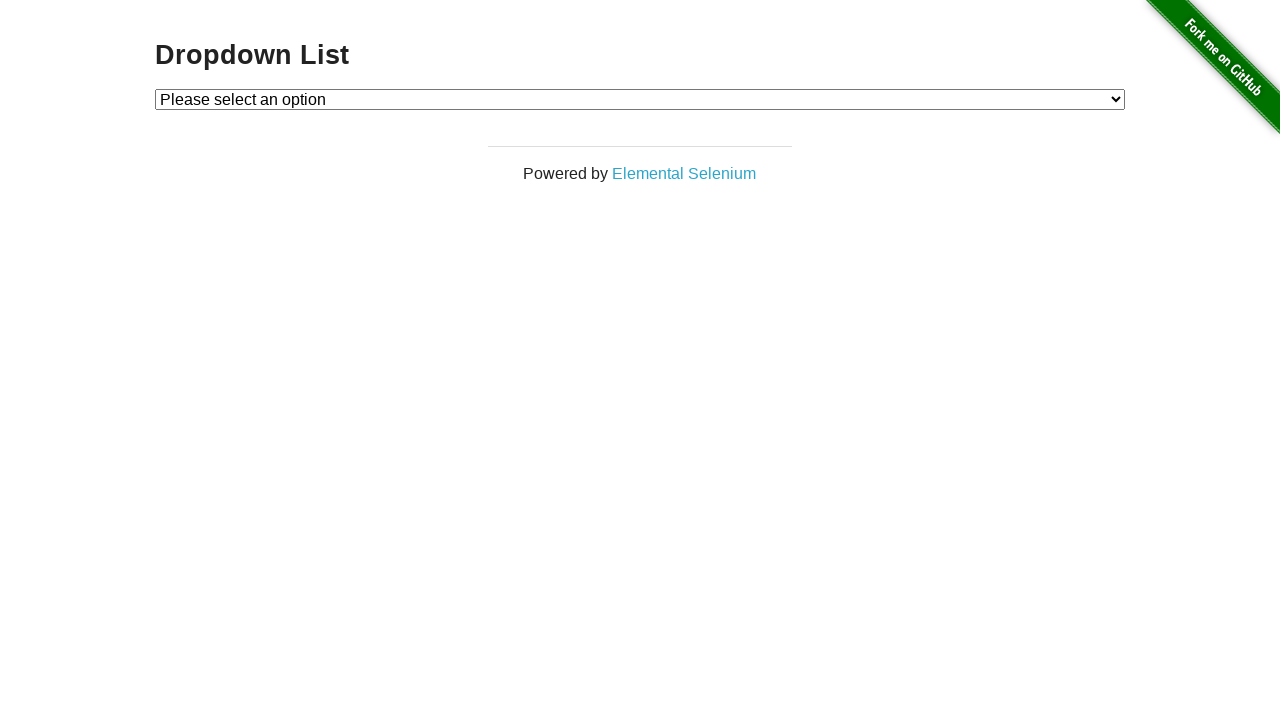

Located dropdown element with id 'dropdown'
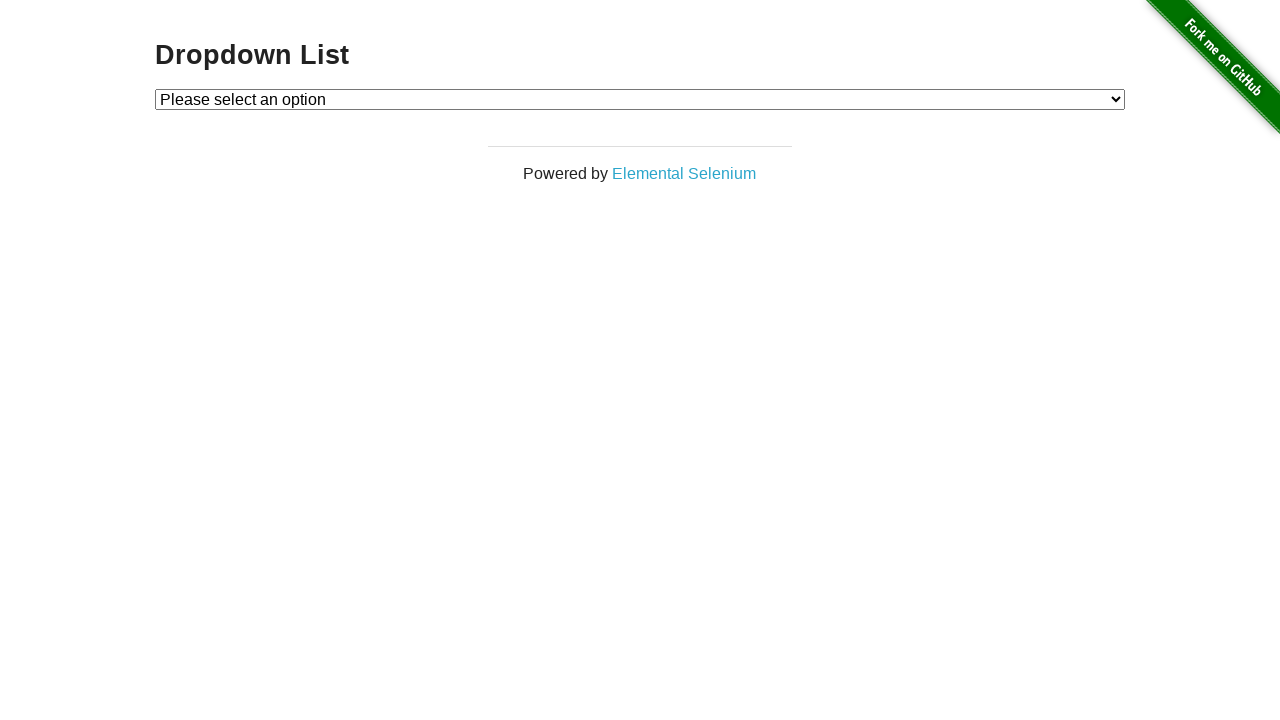

Verified default dropdown selection is 'Please select an option'
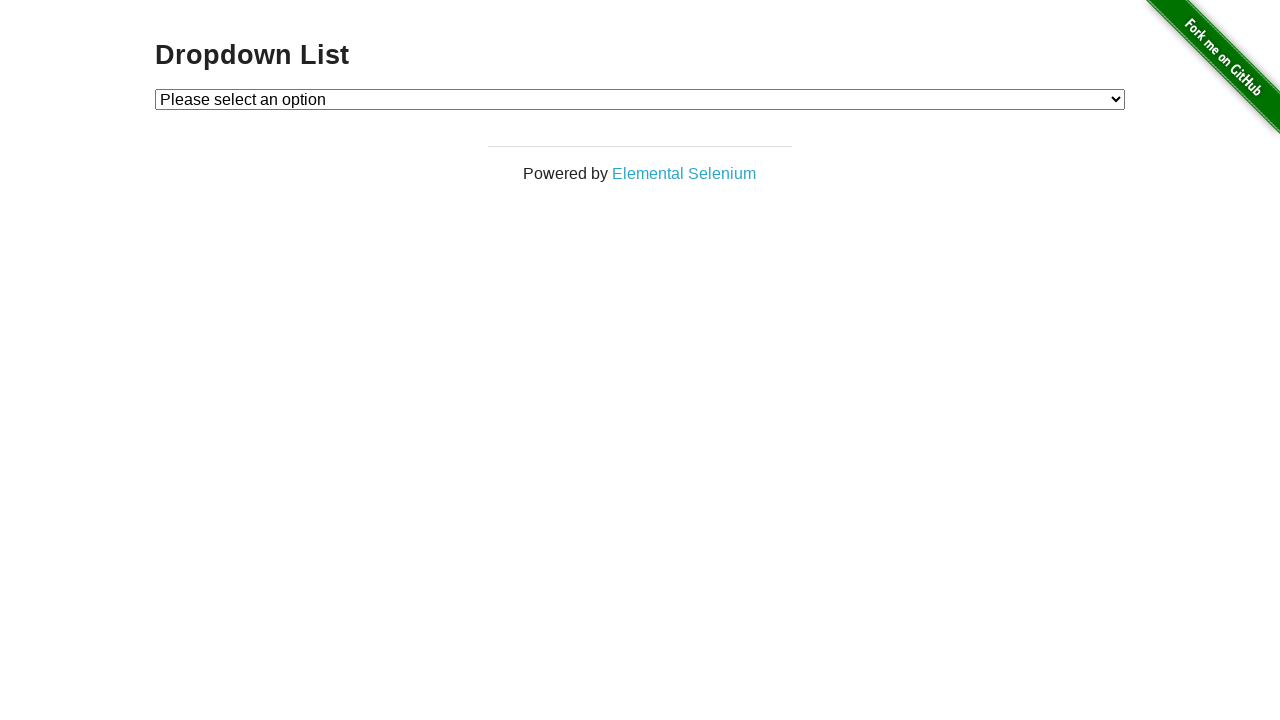

Selected 'Option 1' from dropdown by visible text on #dropdown
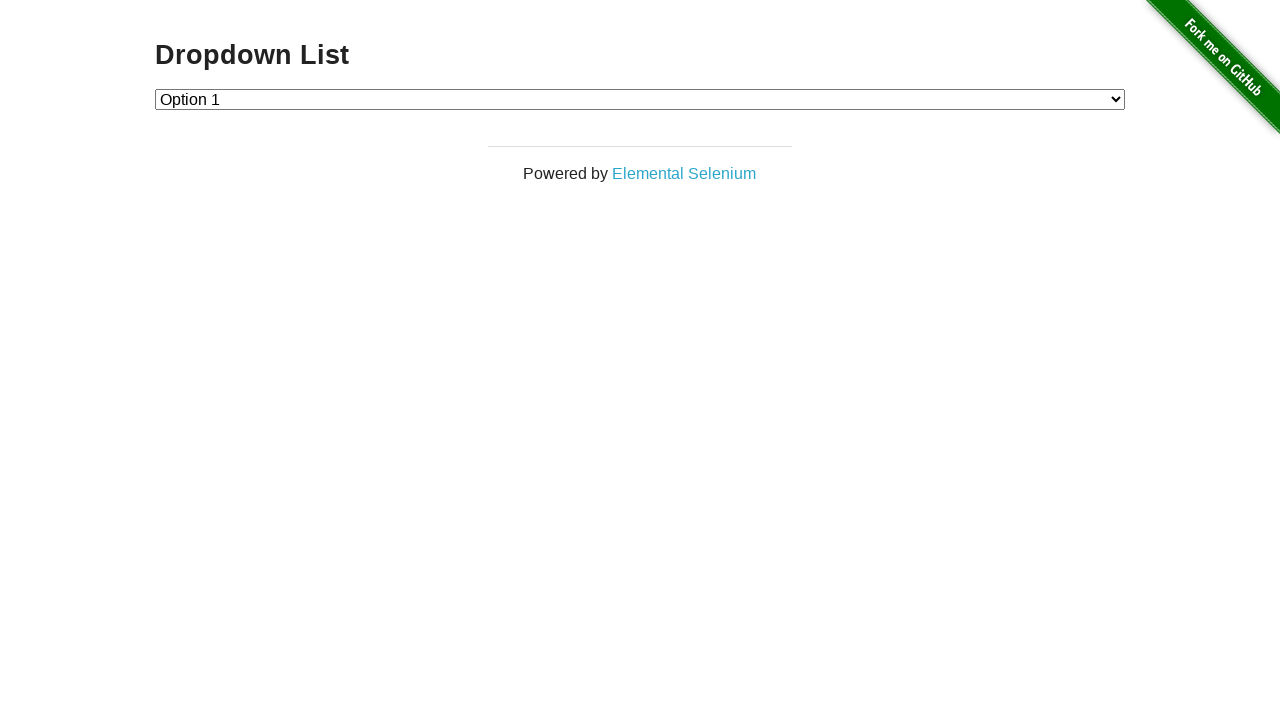

Verified 'Option 1' is now selected in dropdown
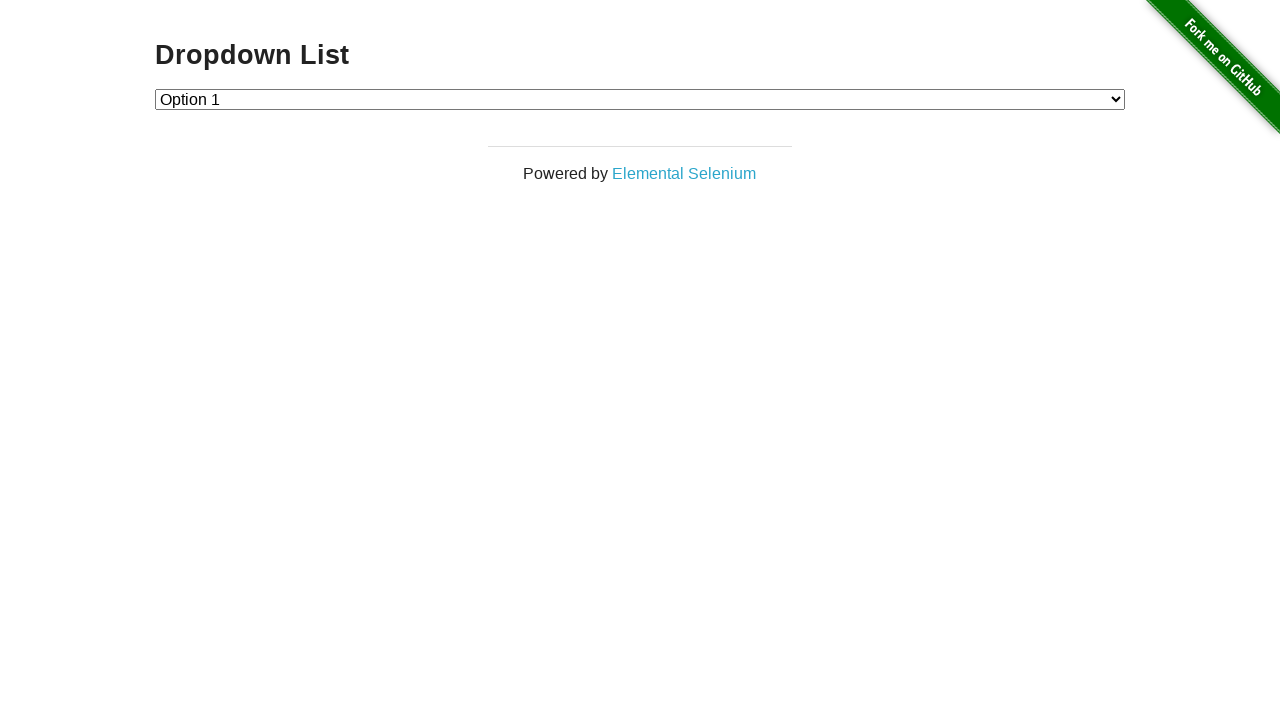

Selected option with value '2' from dropdown on #dropdown
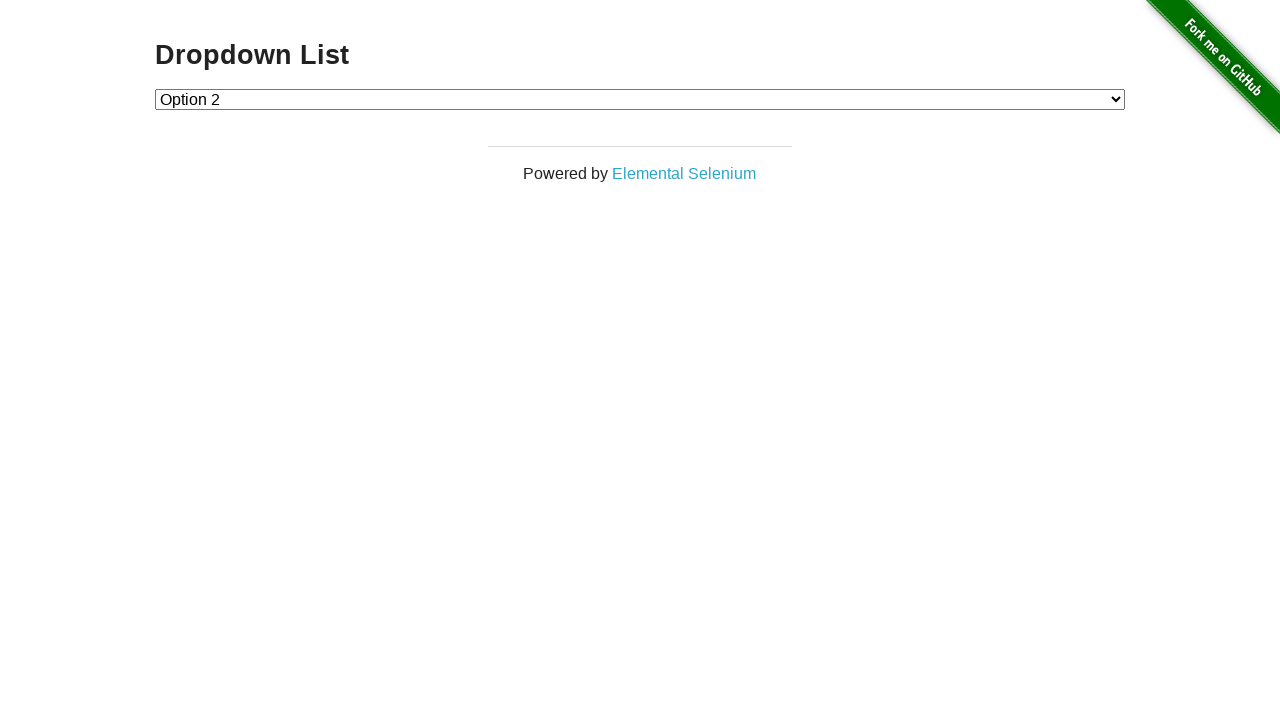

Verified option with value '2' is now selected in dropdown
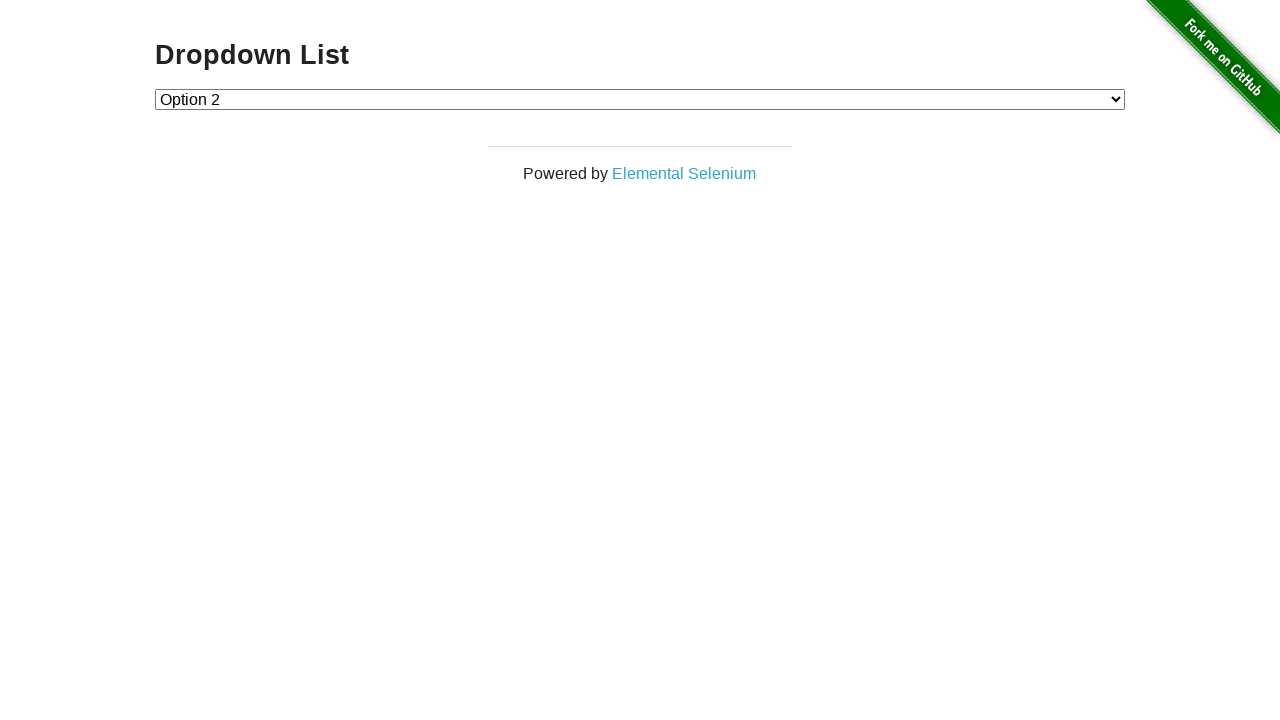

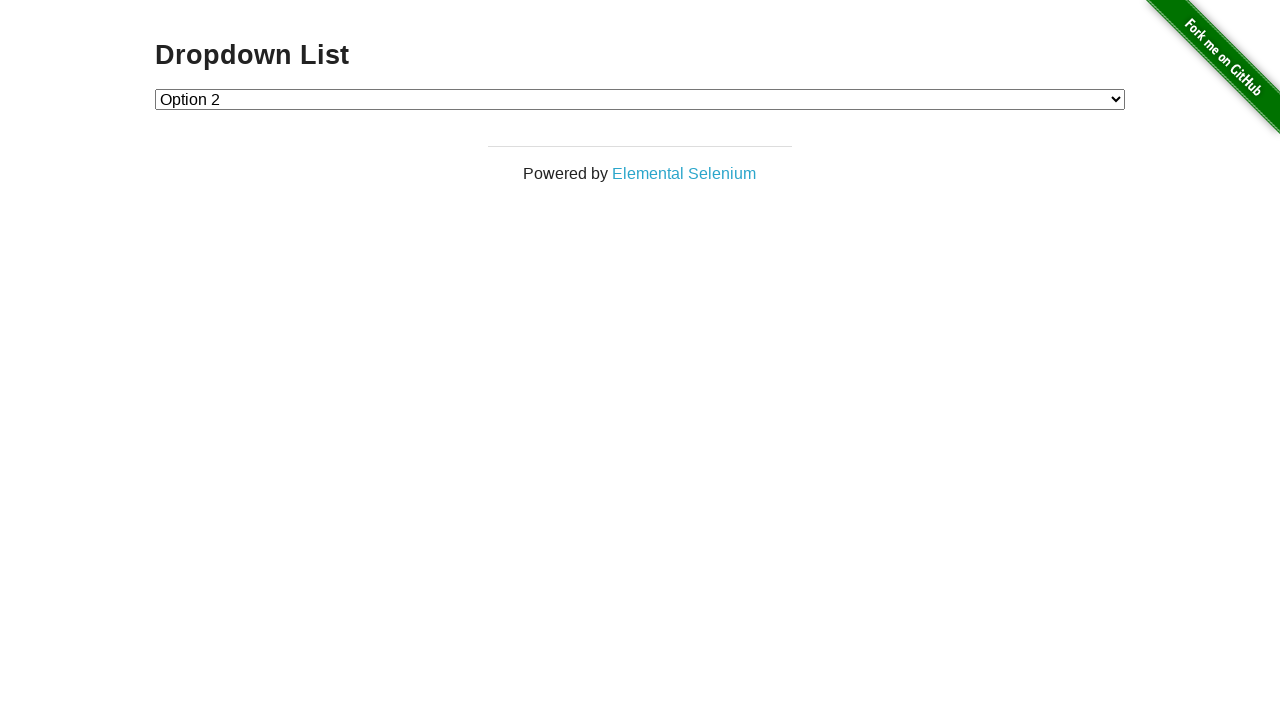